Tests drag and drop functionality by dragging a football element to two different drop zones and verifying the drops were successful

Starting URL: https://v1.training-support.net/selenium/drag-drop

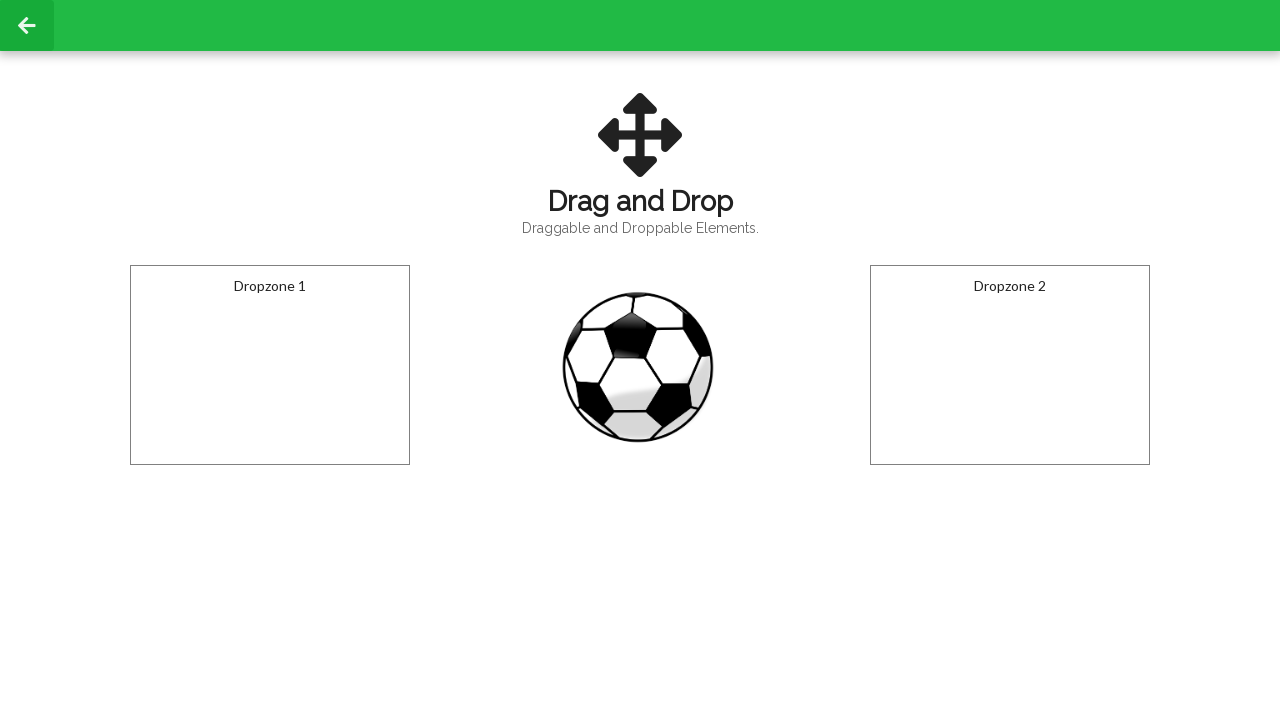

Located the football draggable element
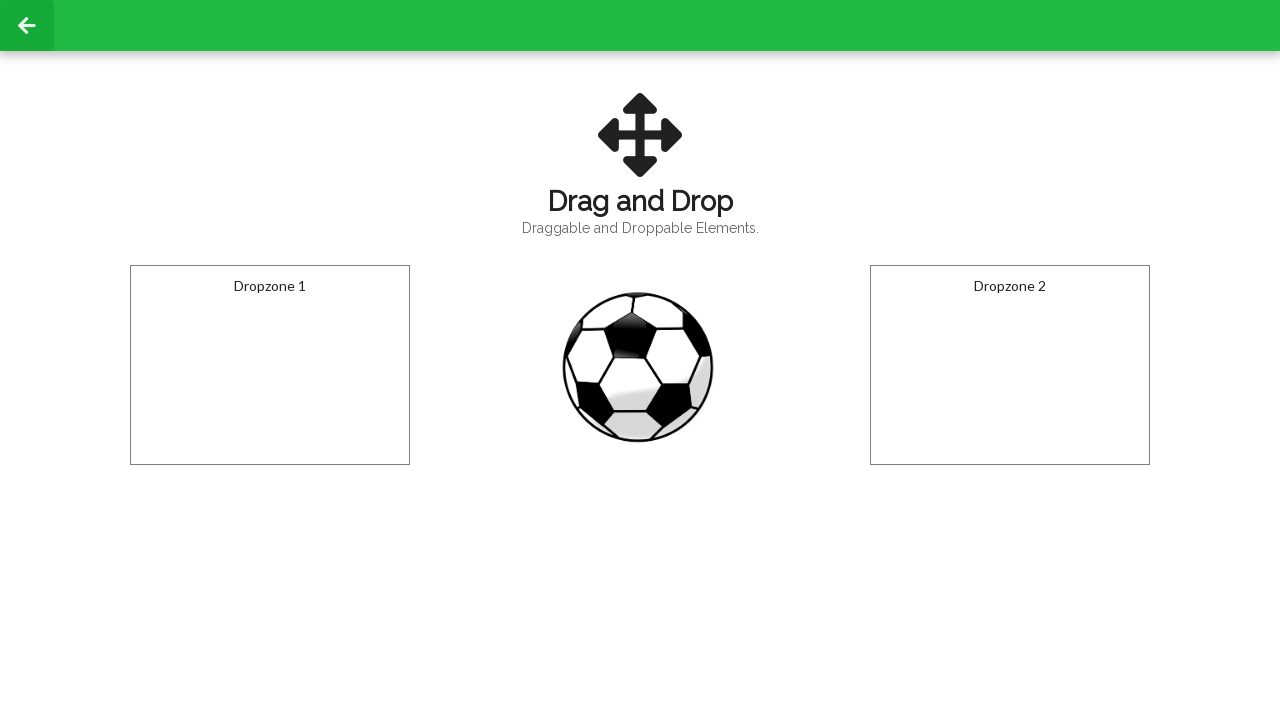

Located the first dropzone
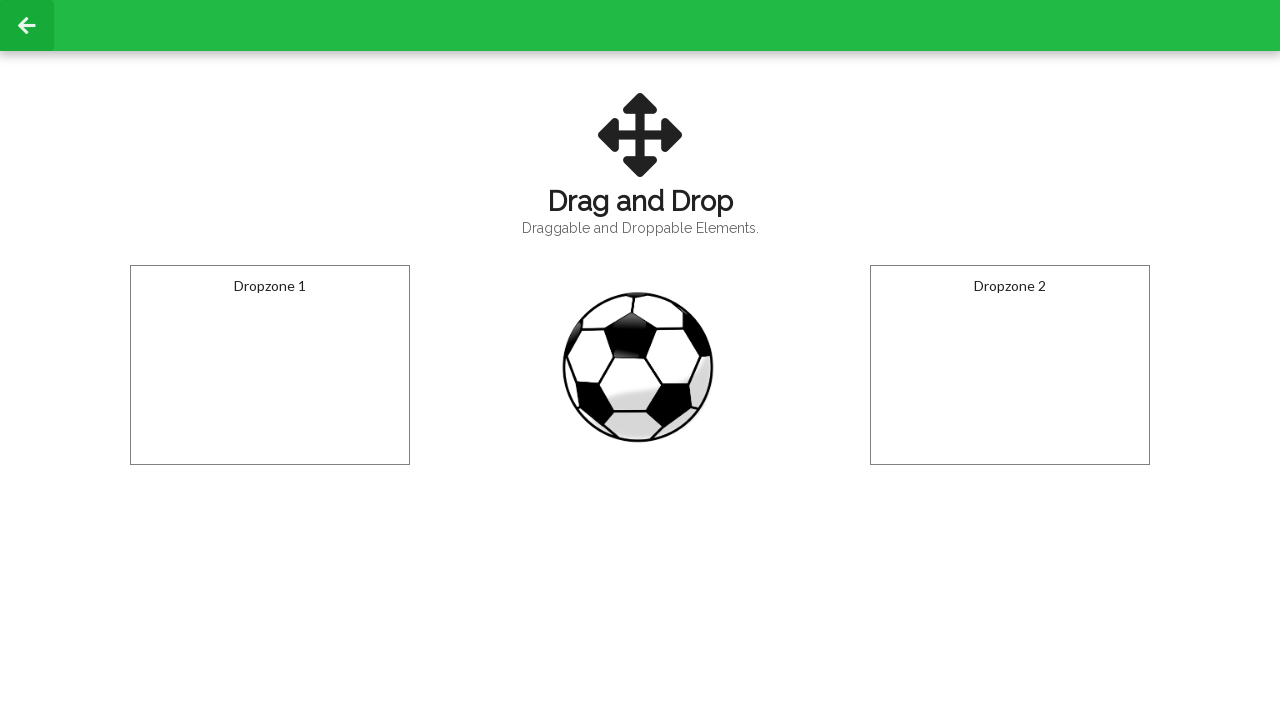

Located the second dropzone
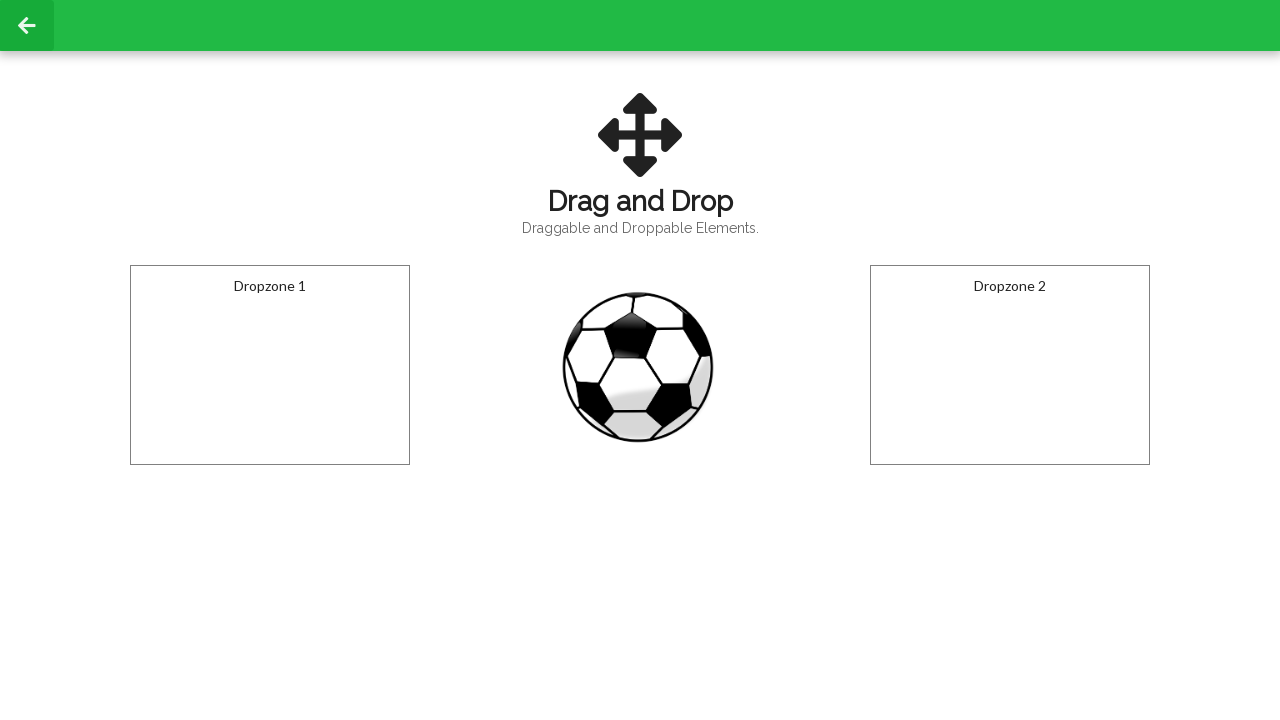

Dragged football to the first dropzone at (270, 365)
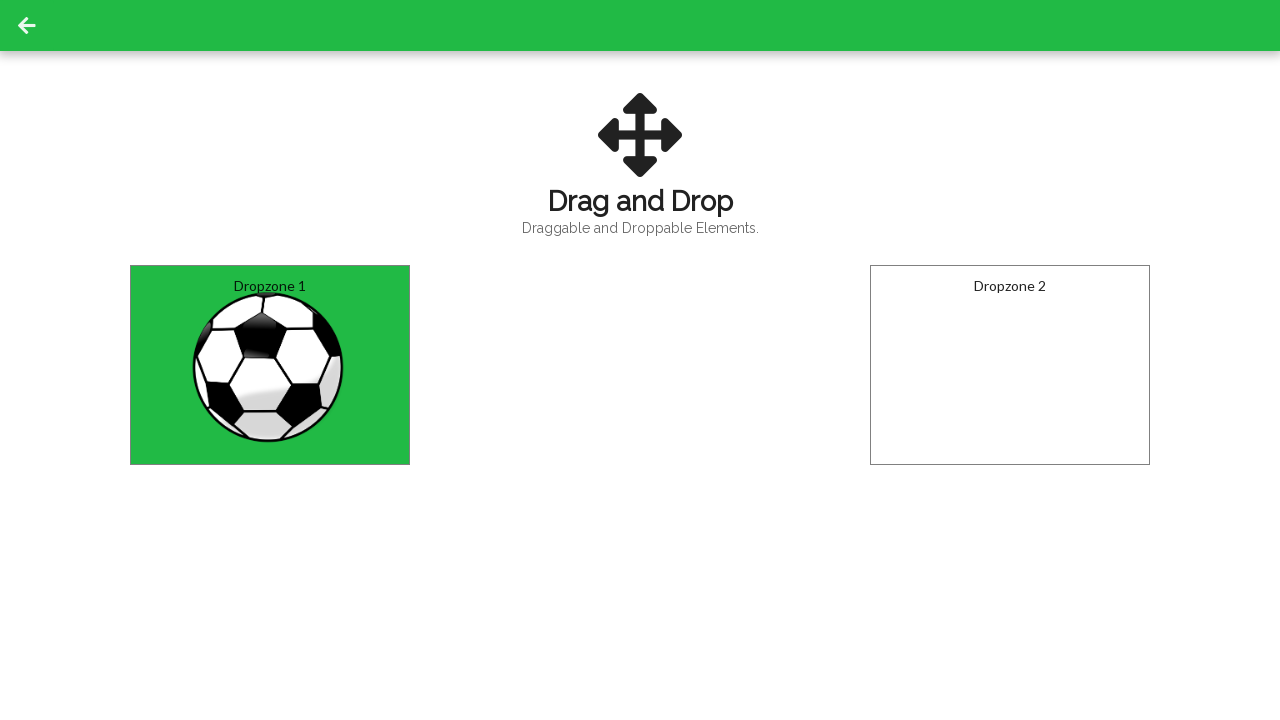

Waited 1 second for the drop to register
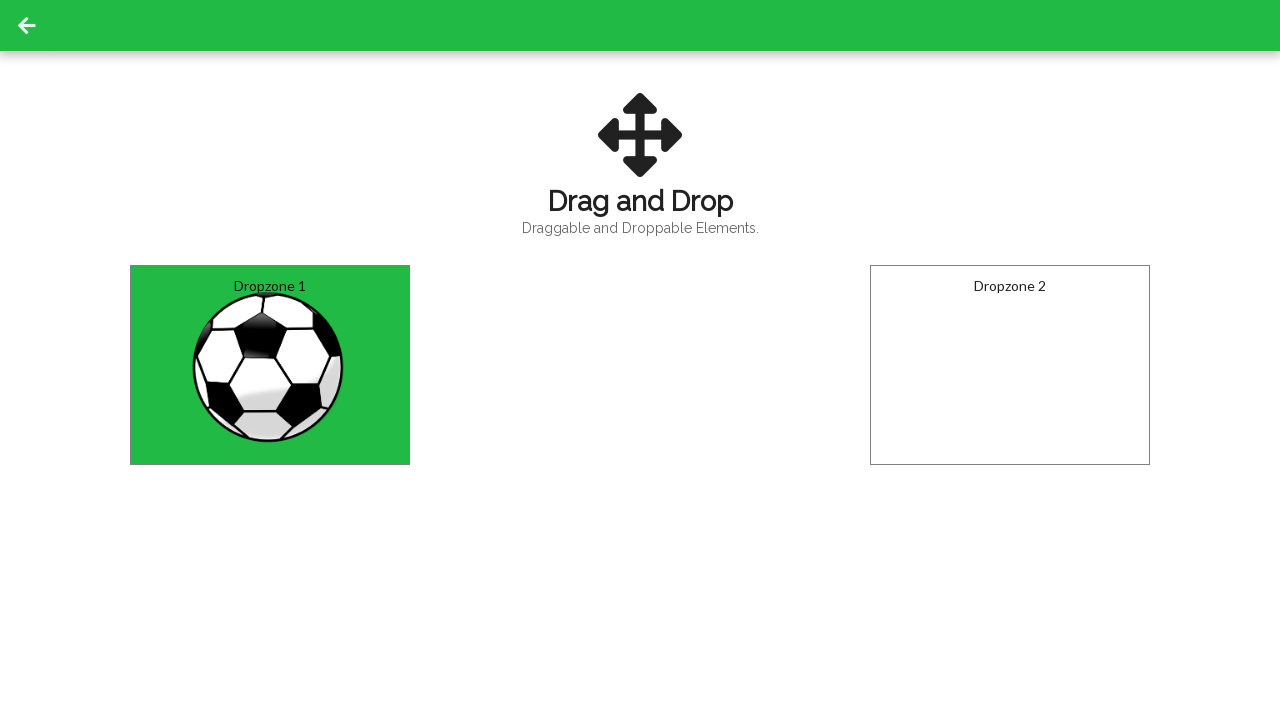

Retrieved text content from first dropzone
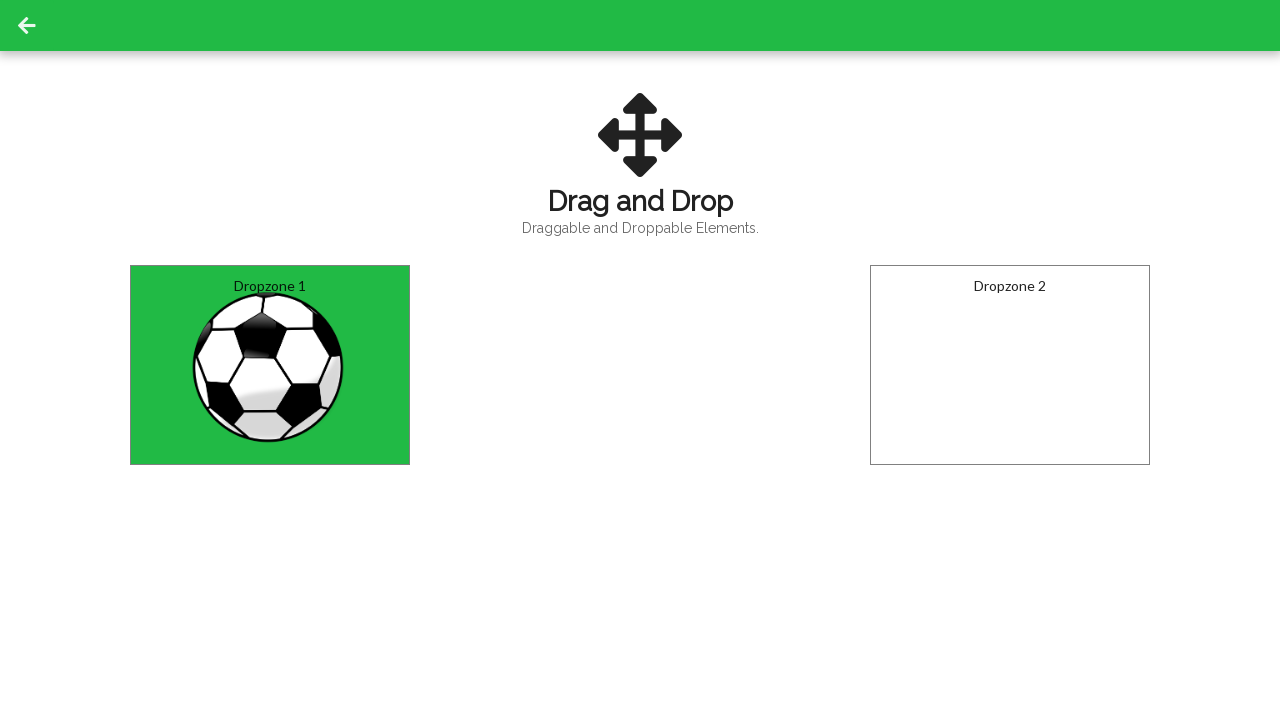

Verified first dropzone shows 'Dropped!' text
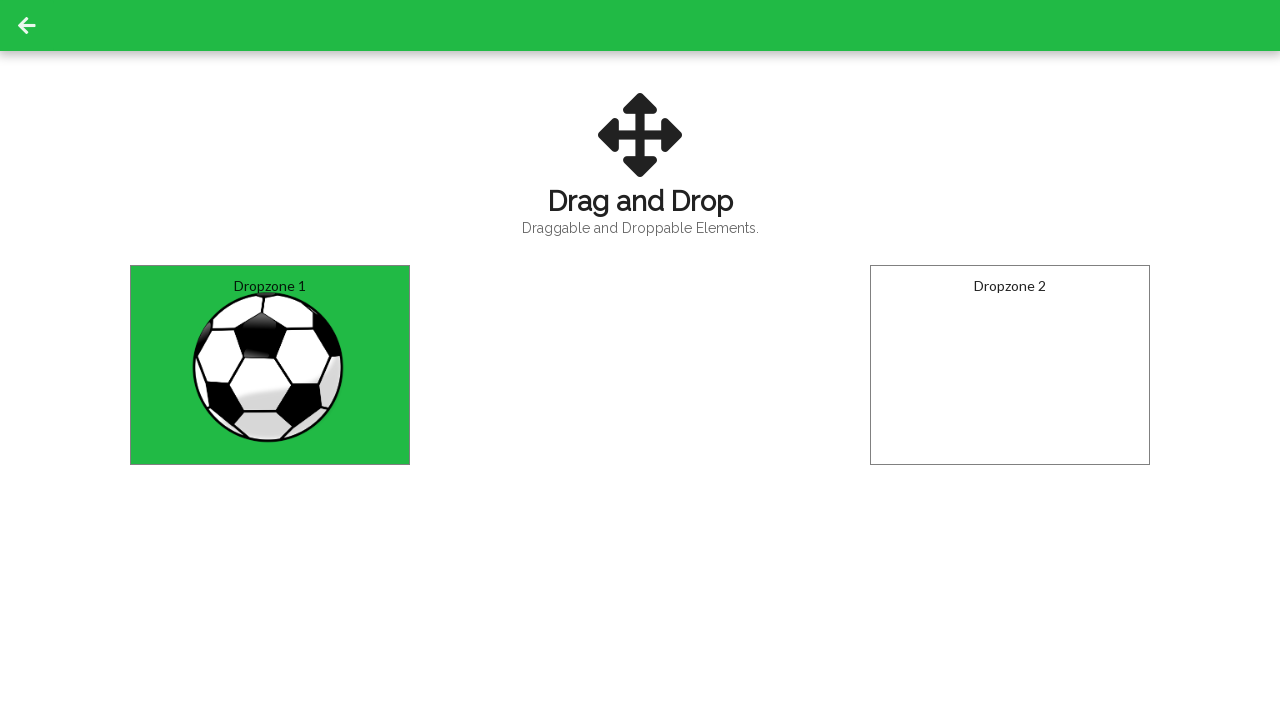

Dragged football to the second dropzone at (1010, 365)
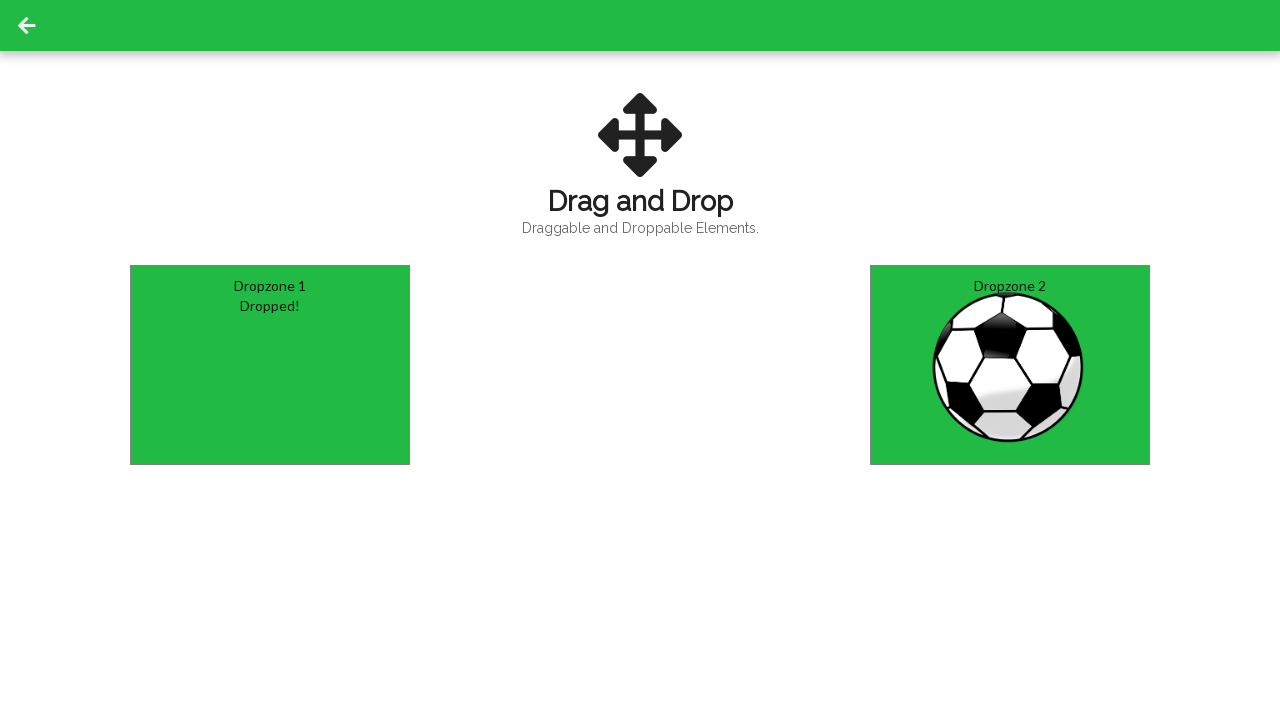

Retrieved text content from second dropzone
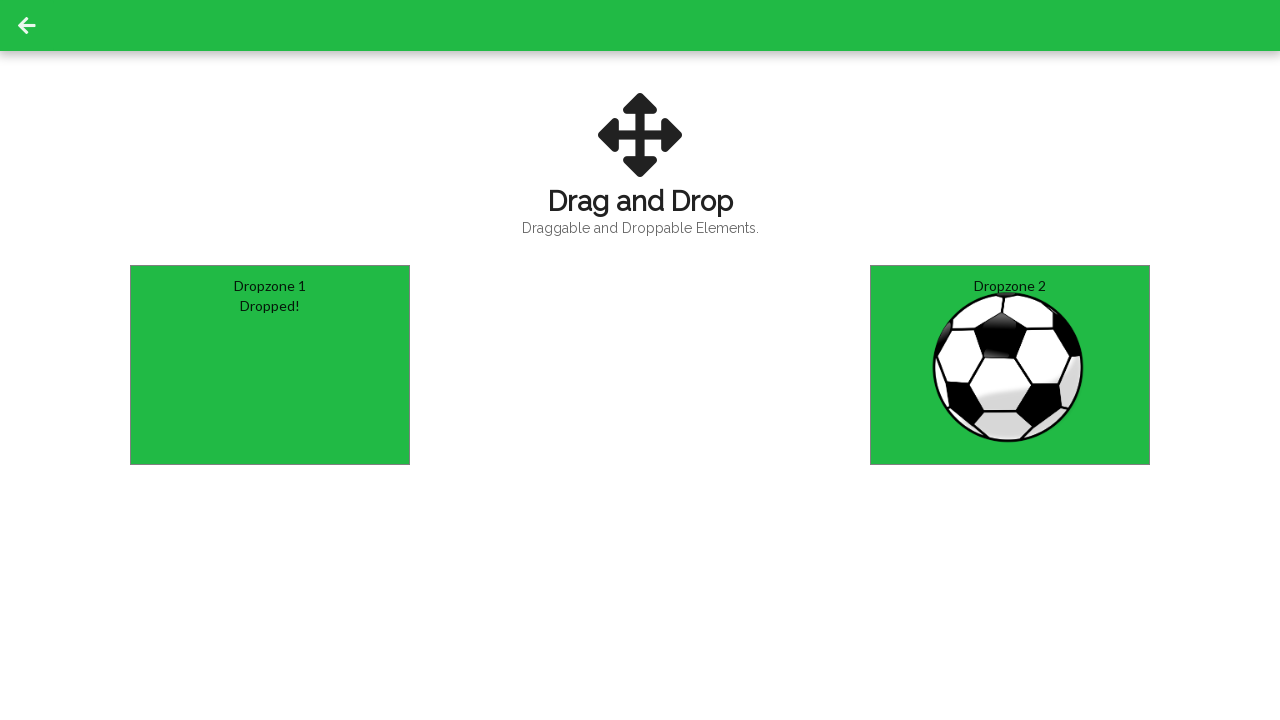

Verified second dropzone shows 'Dropped!' text
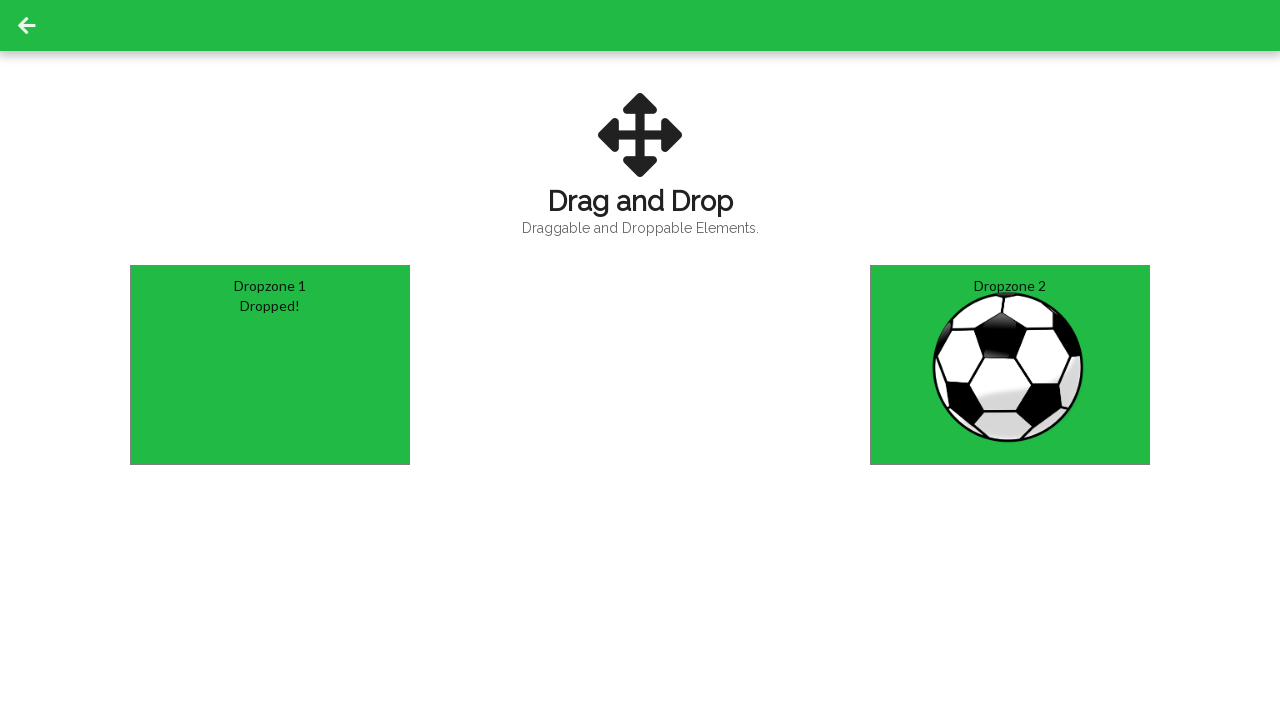

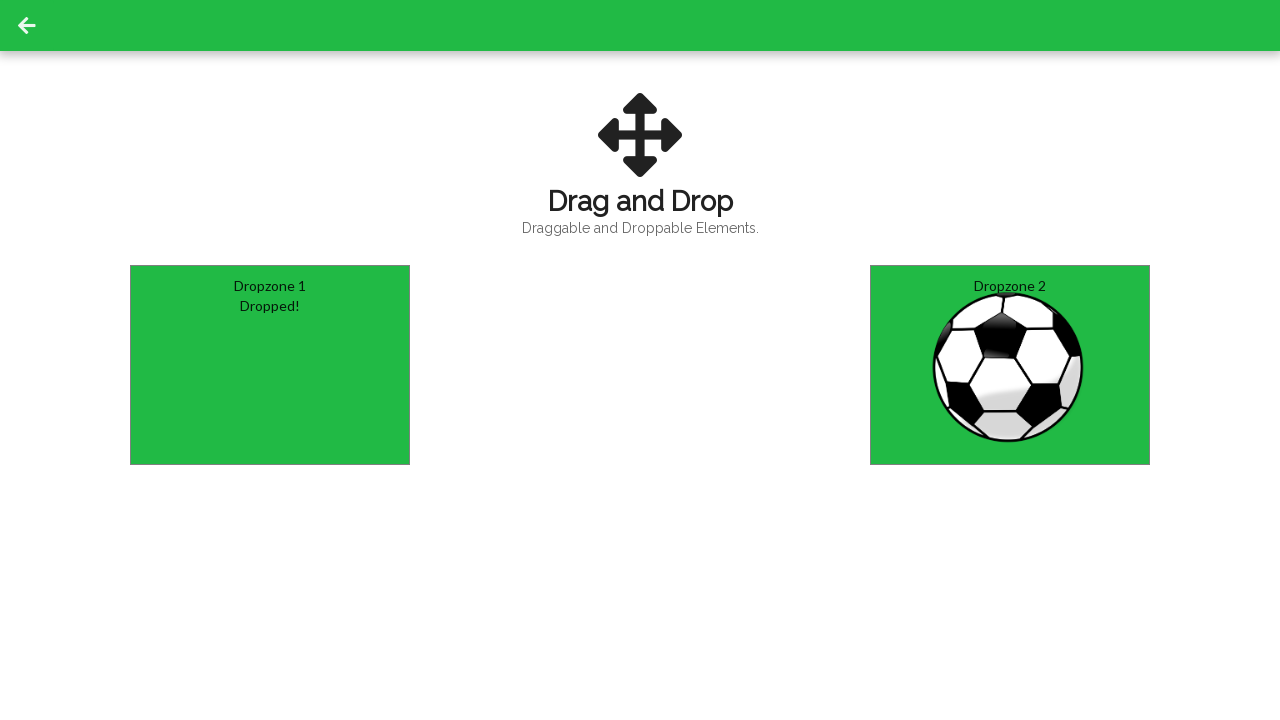